Tests dynamic controls by removing a checkbox and enabling a disabled input field through button clicks

Starting URL: http://the-internet.herokuapp.com/dynamic_controls

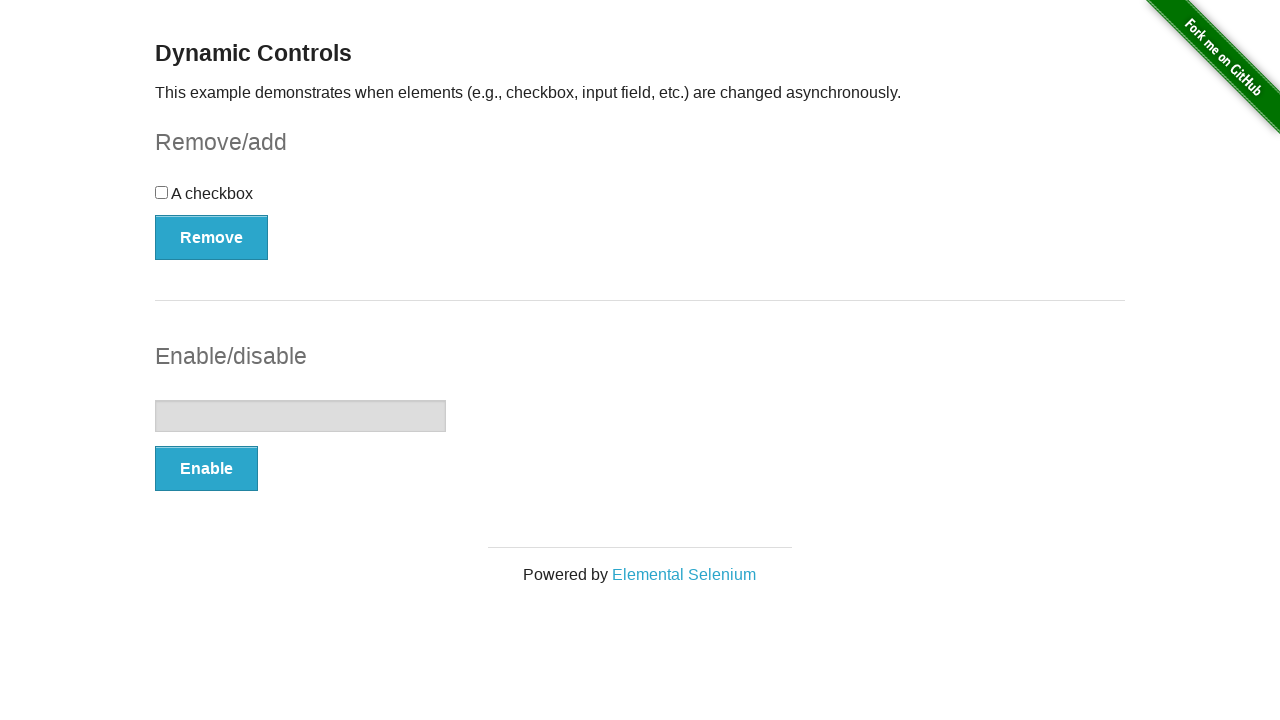

Clicked remove button to remove checkbox at (212, 237) on button:has-text('Remove')
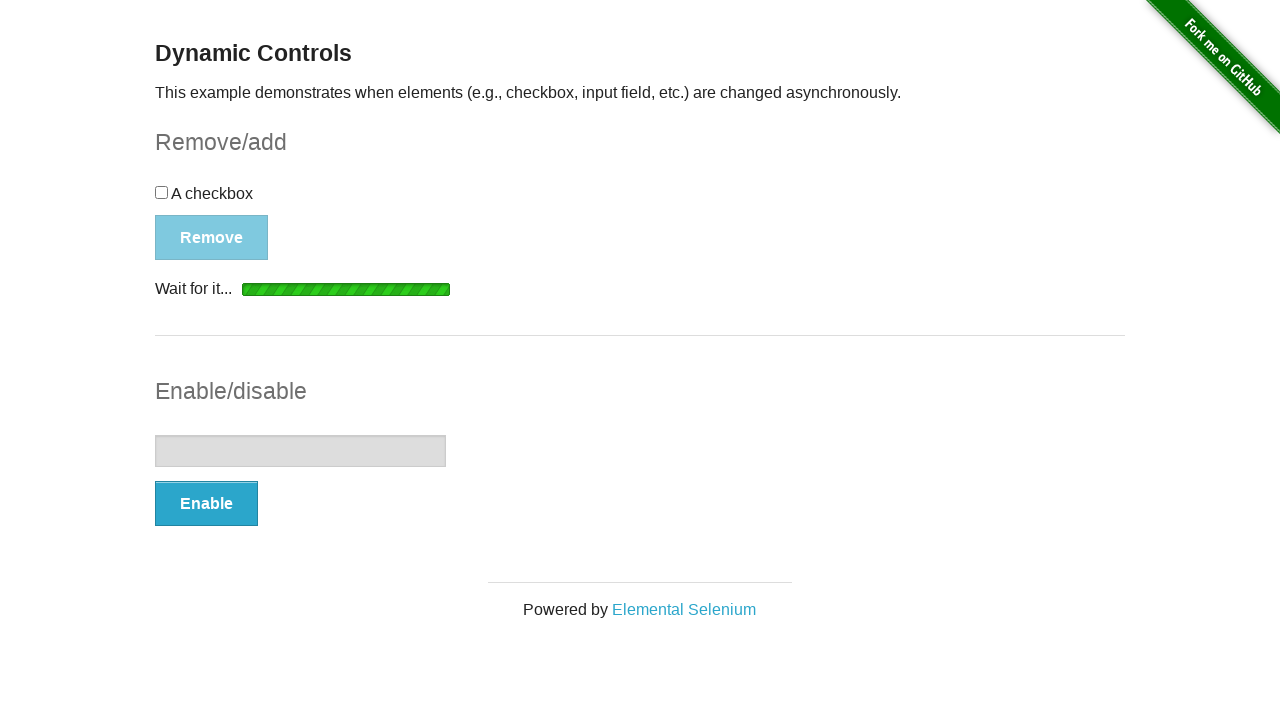

Checkbox was successfully removed
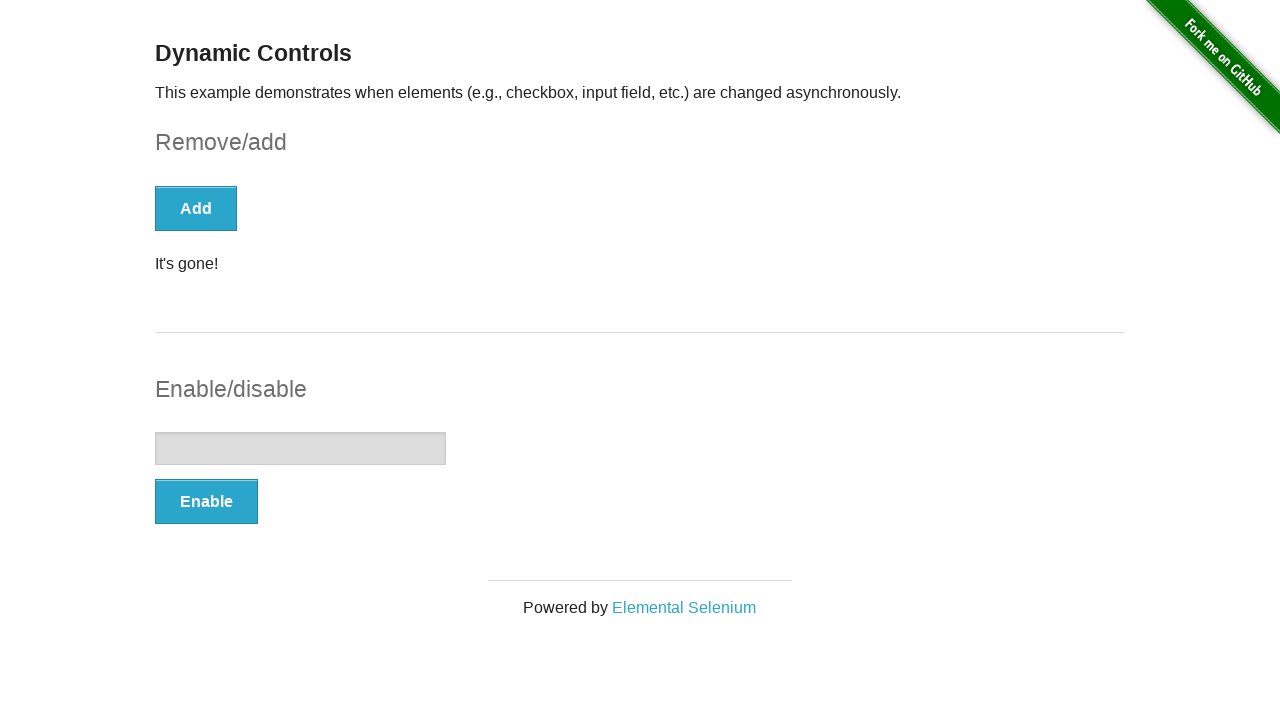

Confirmation message 'It's gone!' appeared
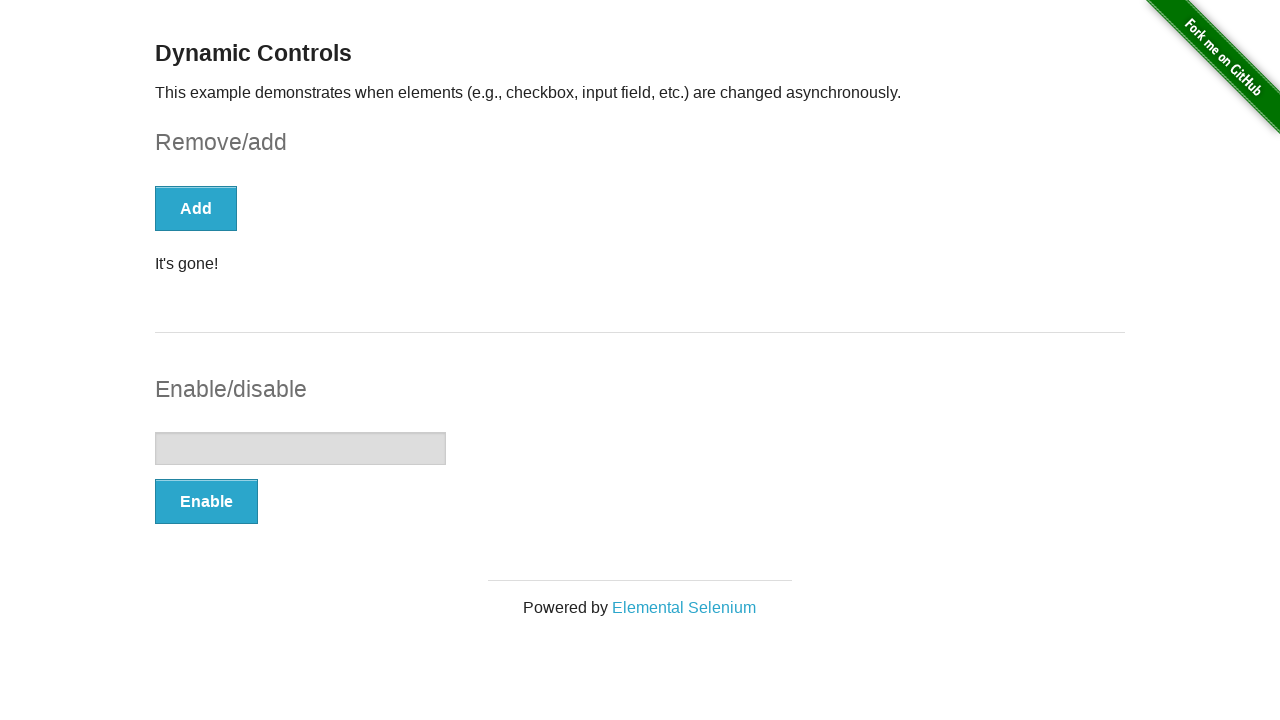

Clicked enable button to enable text input at (206, 501) on button:has-text('Enable')
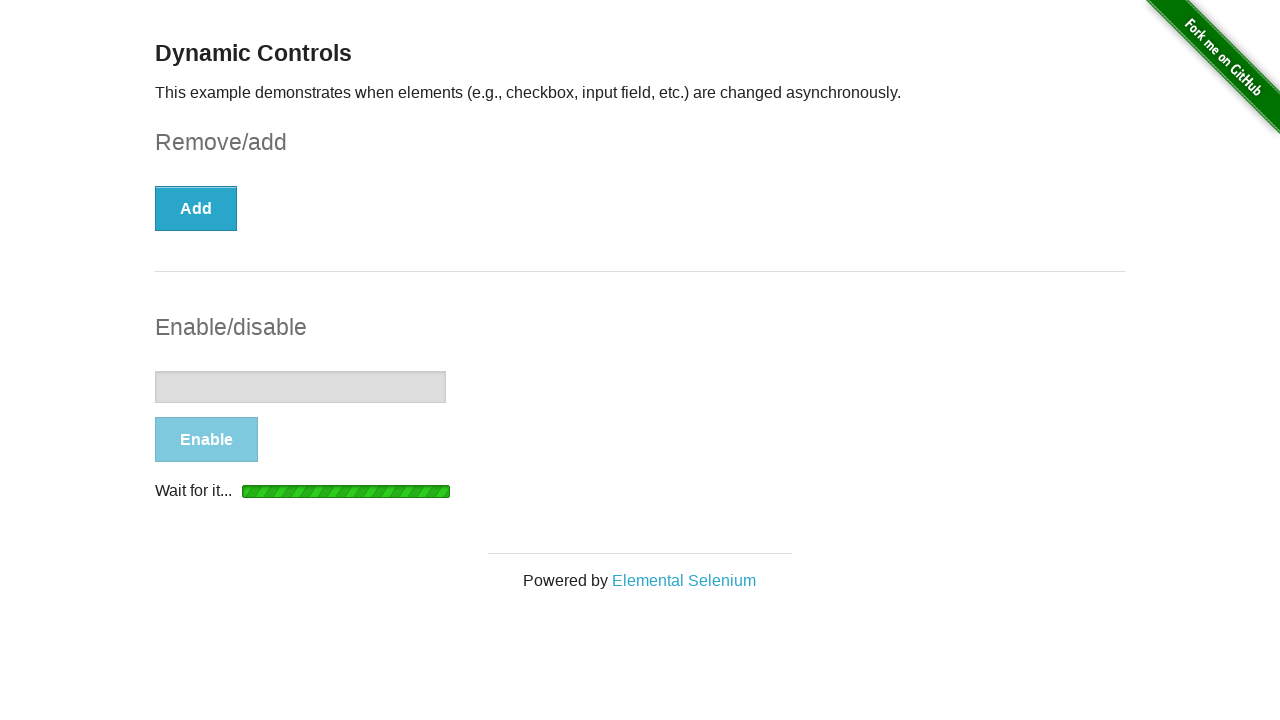

Confirmation message 'It's enabled!' appeared
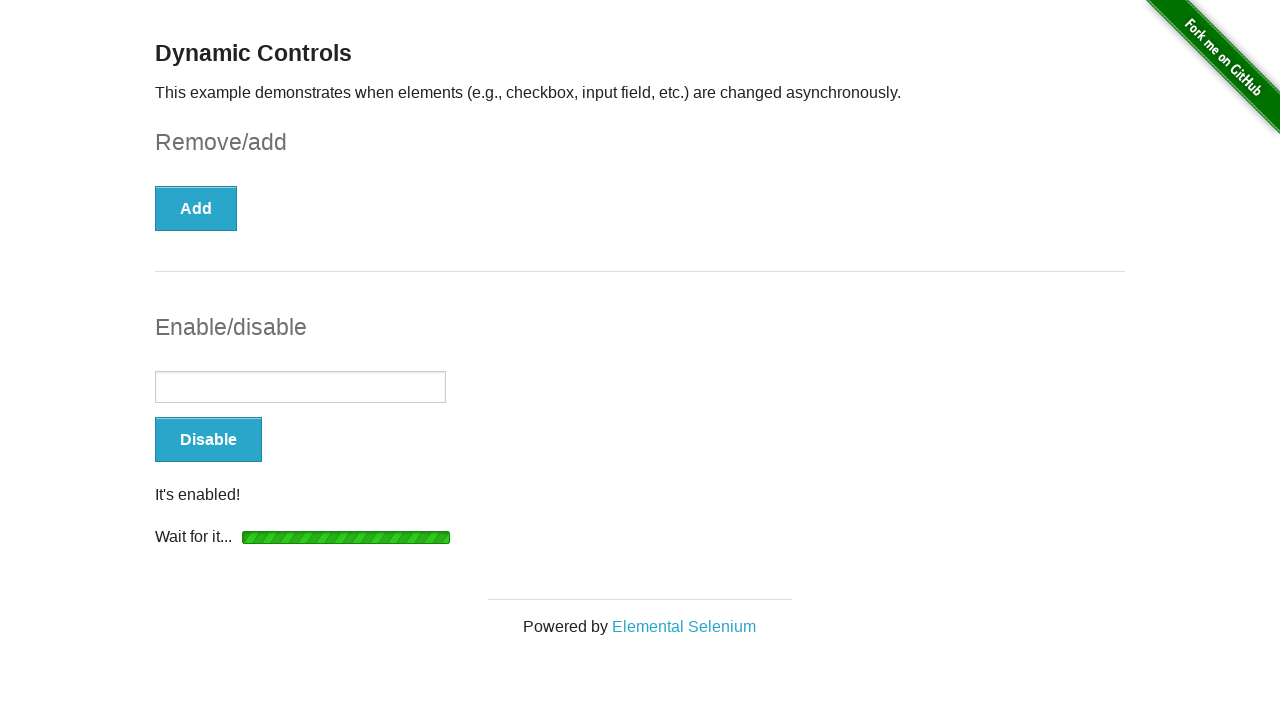

Text input field is now enabled
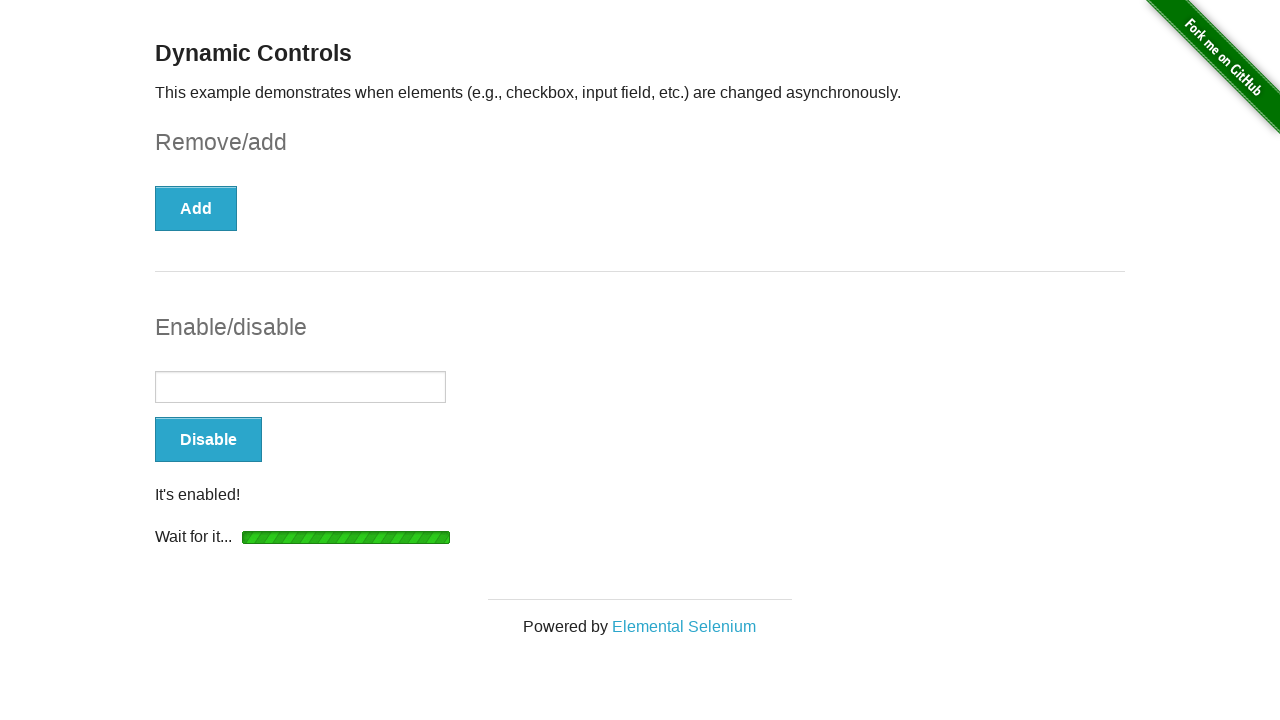

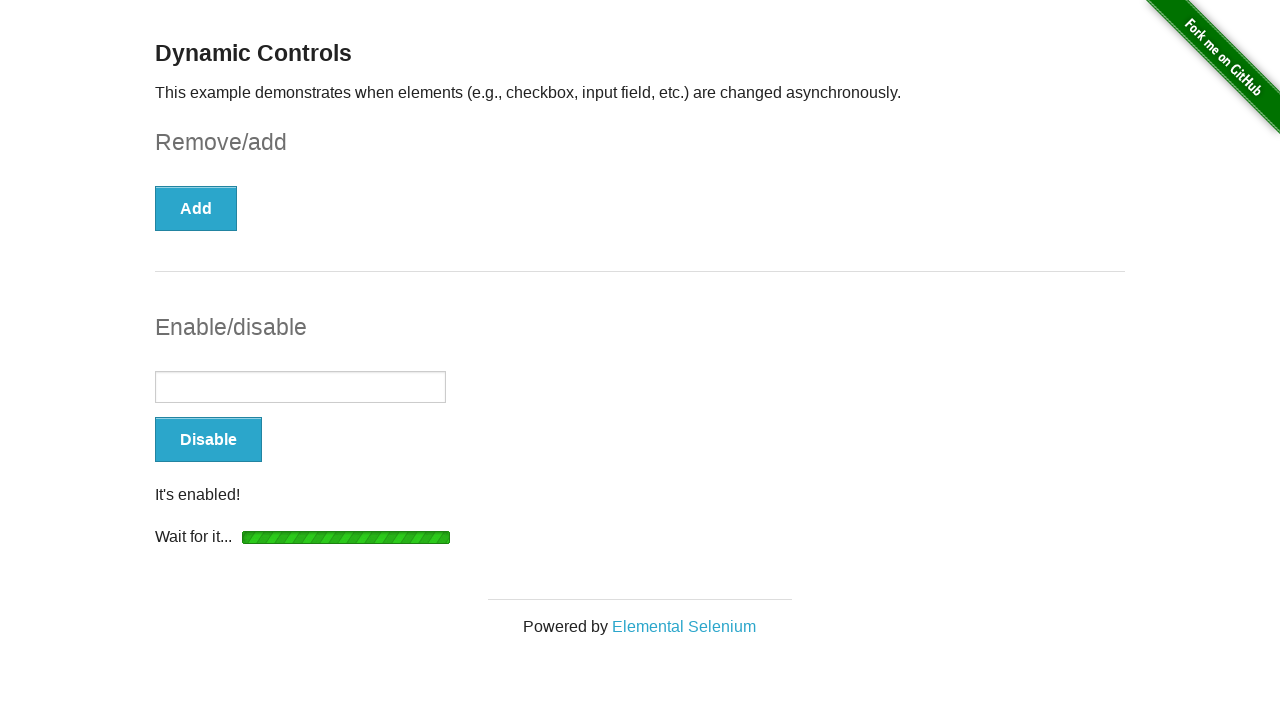